Tests that the todo counter displays the correct number of items as todos are added

Starting URL: https://demo.playwright.dev/todomvc

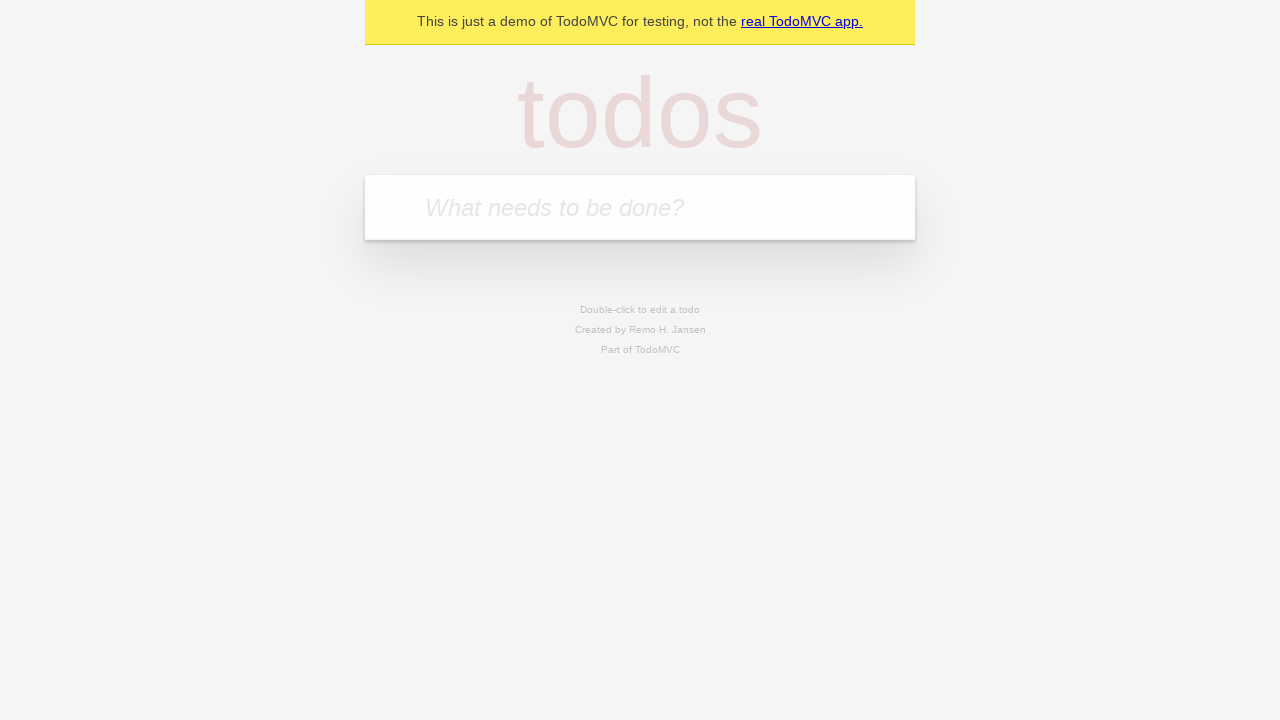

Located the 'What needs to be done?' input field
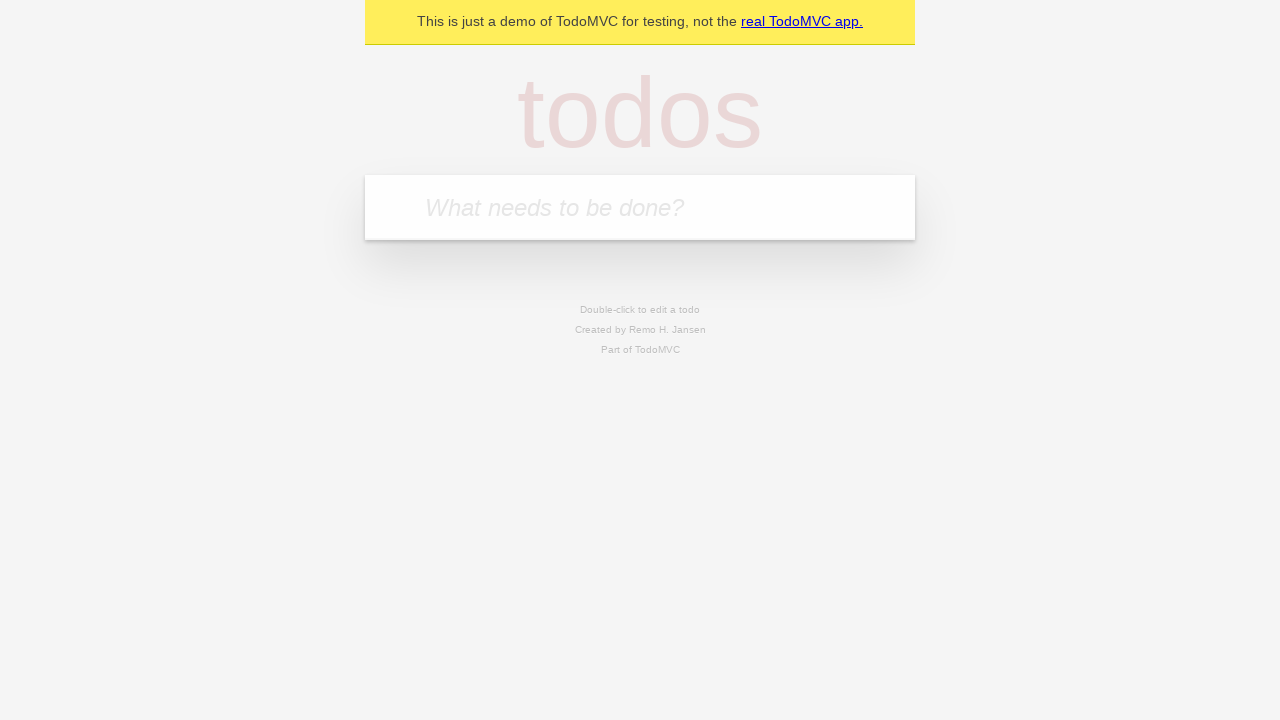

Filled first todo item with 'buy some cheese' on internal:attr=[placeholder="What needs to be done?"i]
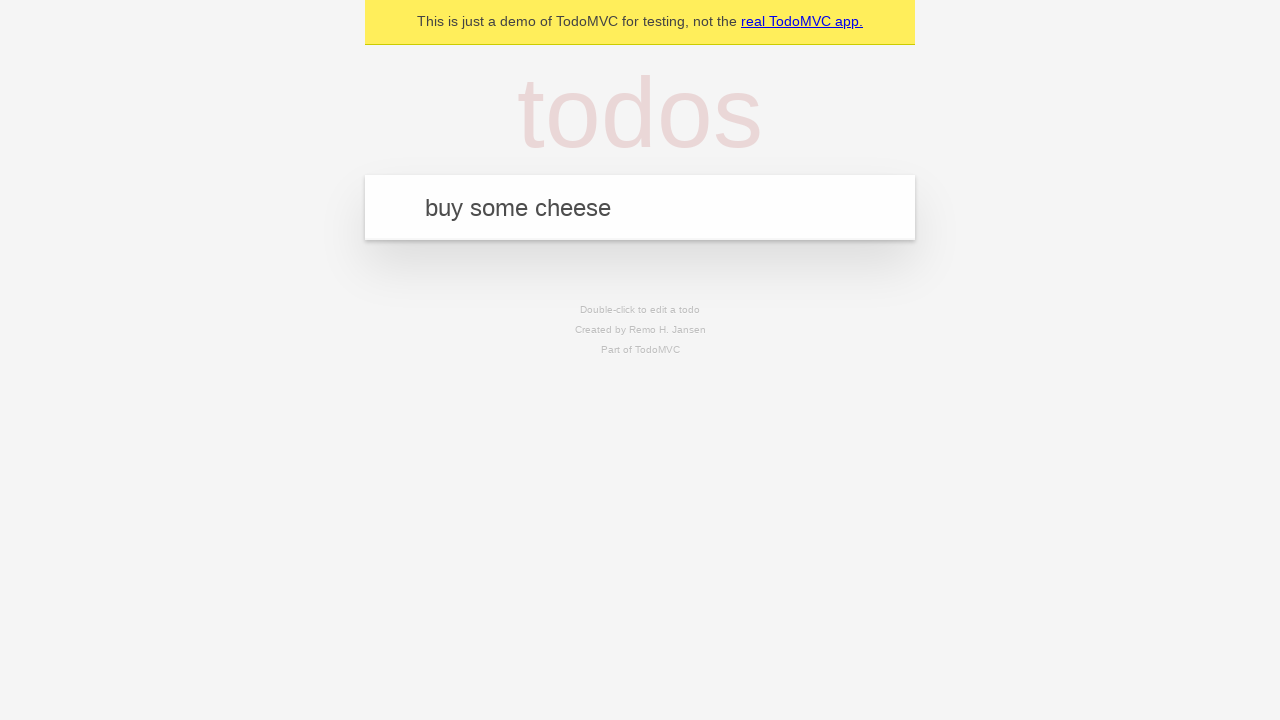

Pressed Enter to create first todo on internal:attr=[placeholder="What needs to be done?"i]
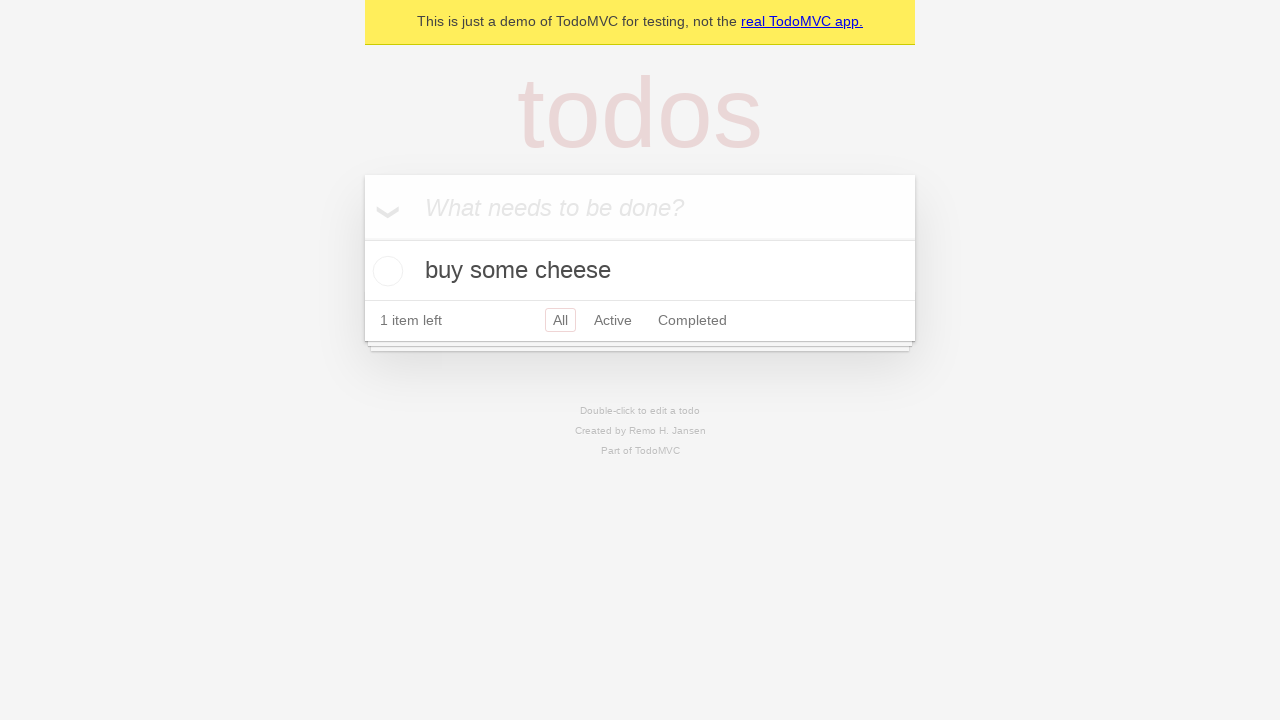

Todo counter element is now visible
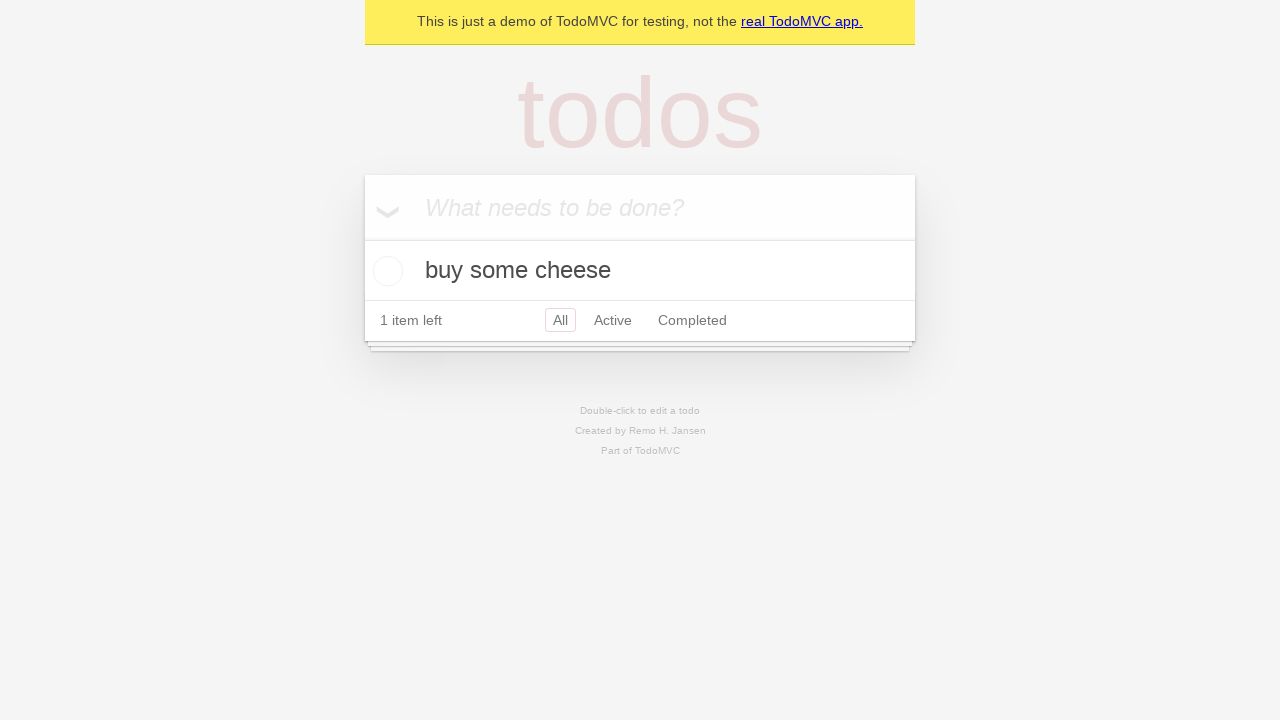

Filled second todo item with 'feed the cat' on internal:attr=[placeholder="What needs to be done?"i]
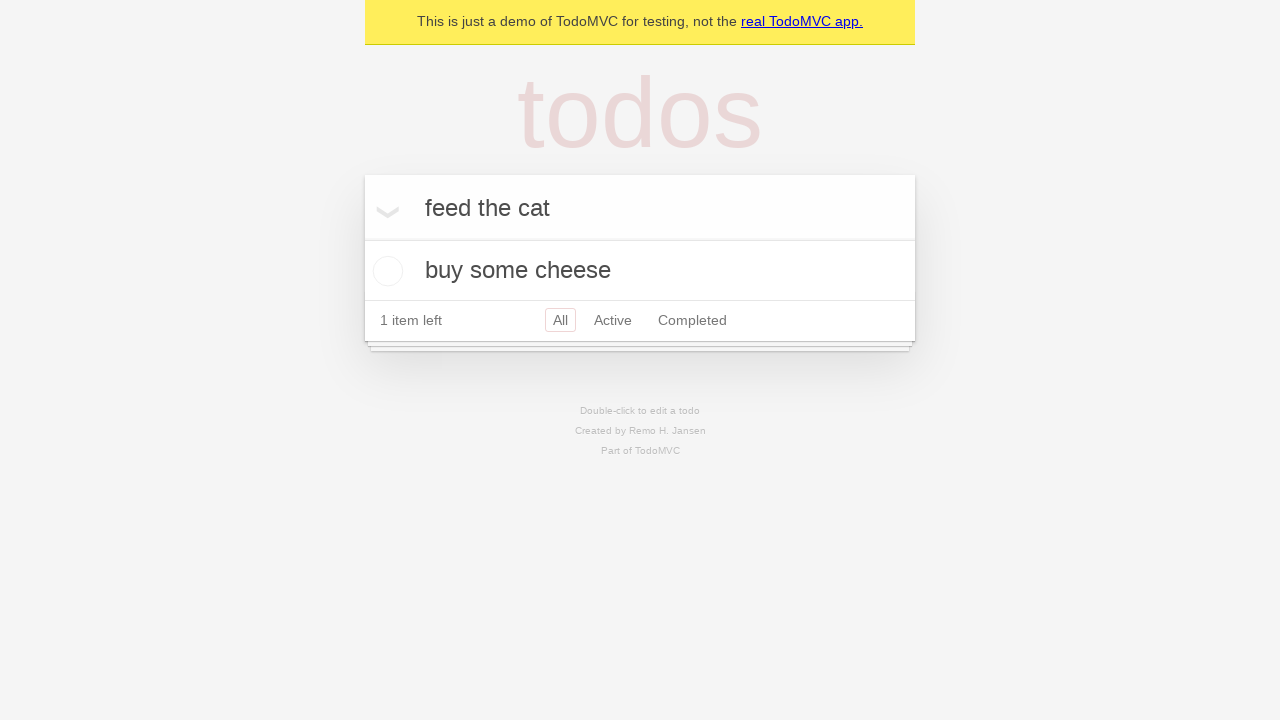

Pressed Enter to create second todo on internal:attr=[placeholder="What needs to be done?"i]
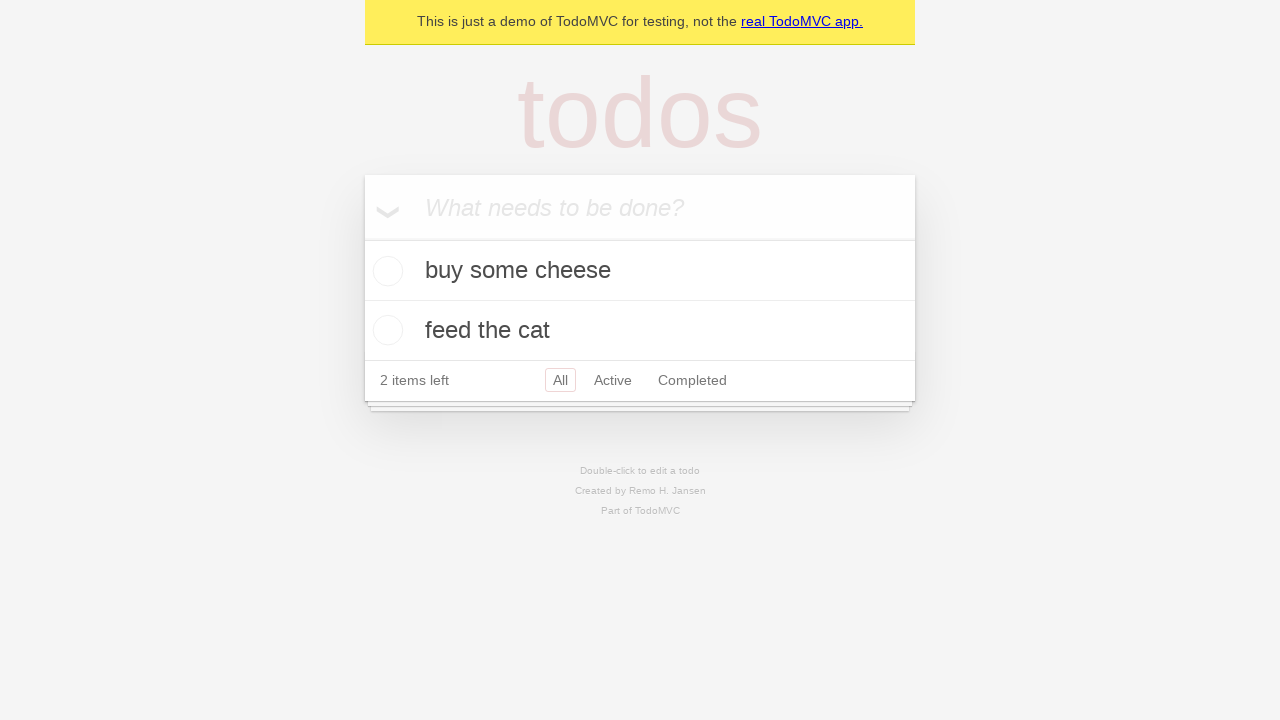

Todo counter updated to display 2 items
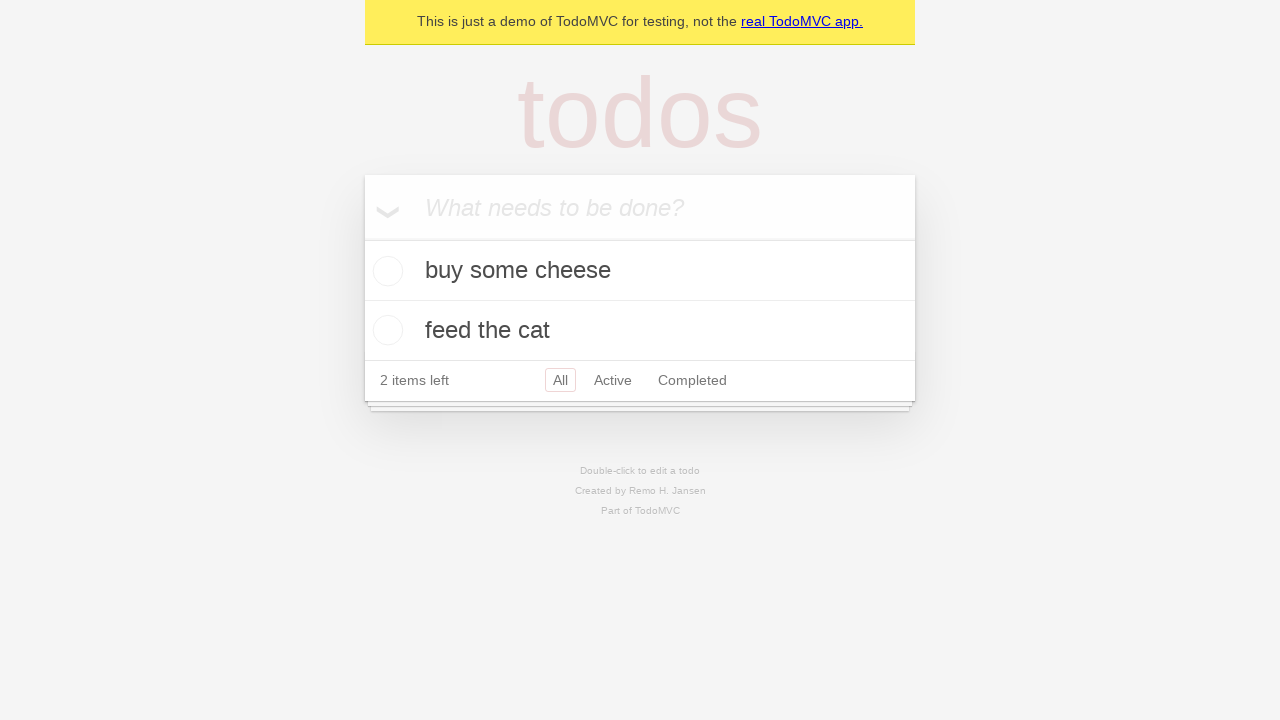

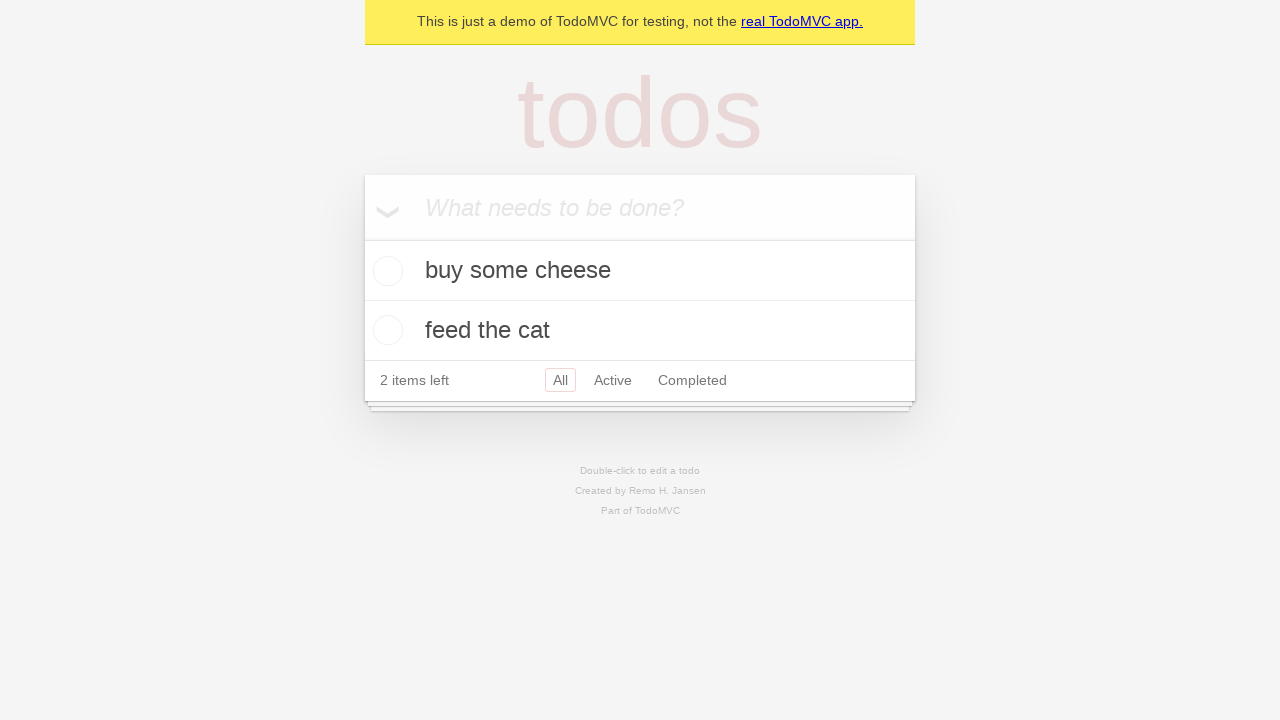